Tests clicking the Try Here button from Arrays Using List page and verifying navigation to Code Editor

Starting URL: https://dsportalapp.herokuapp.com/array/arrays-using-list/

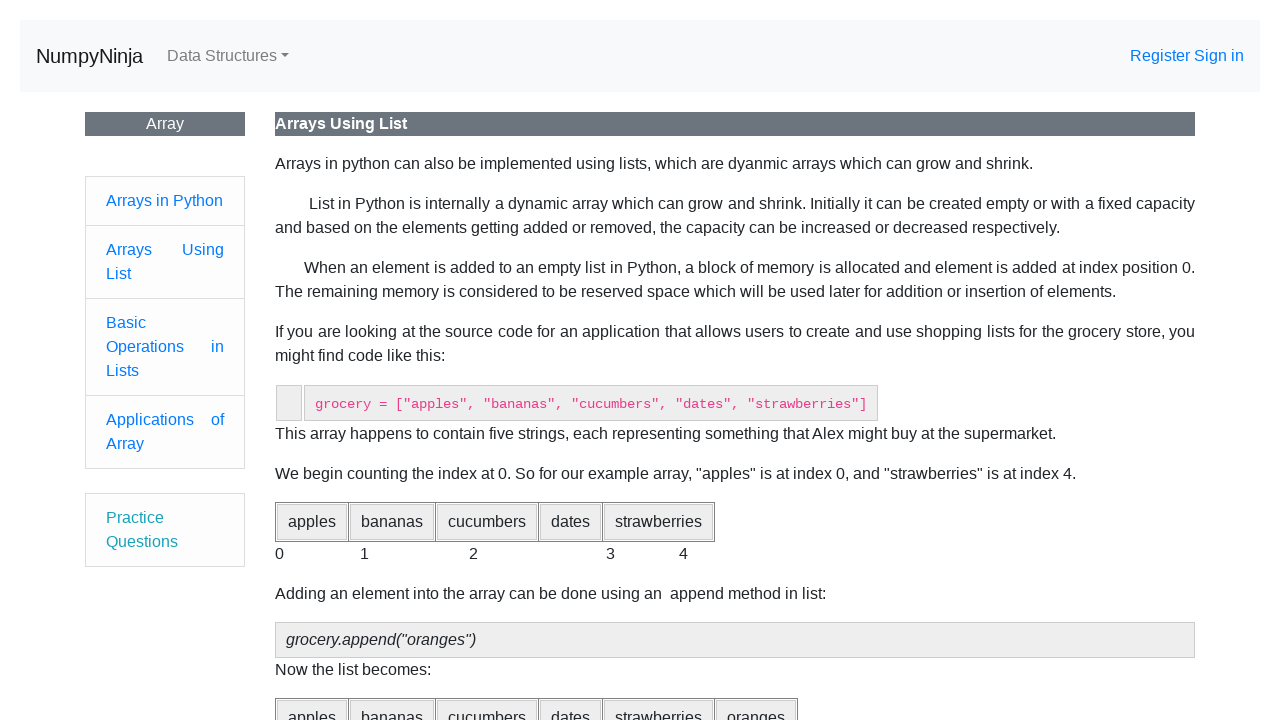

Clicked Try Here button to navigate to Code Editor at (350, 698) on a[href='/tryEditor']
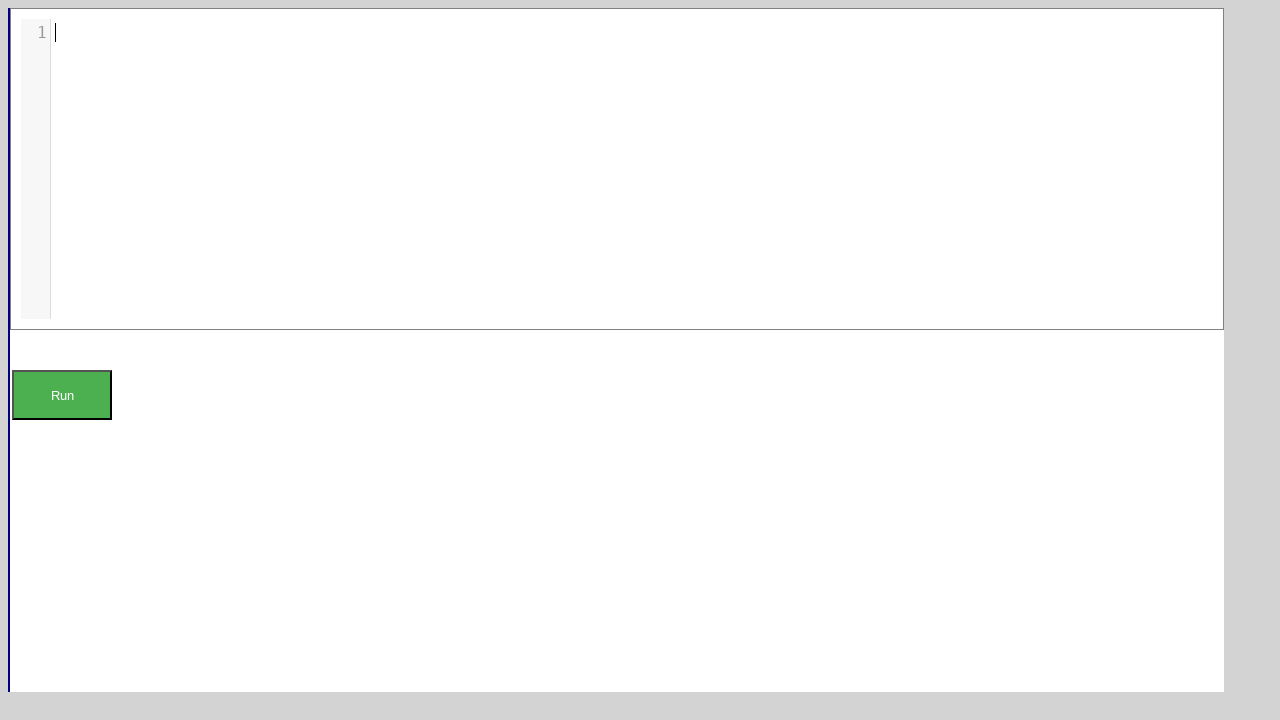

Verified navigation to Code Editor page at https://dsportalapp.herokuapp.com/tryEditor
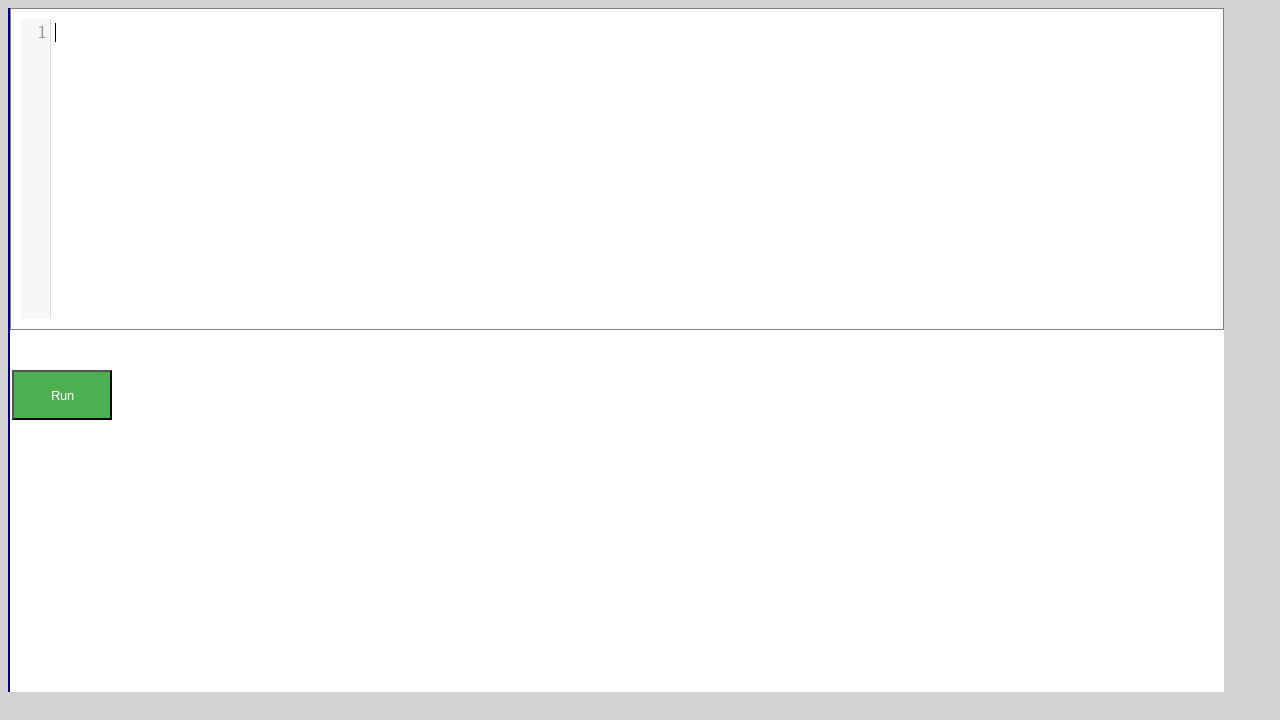

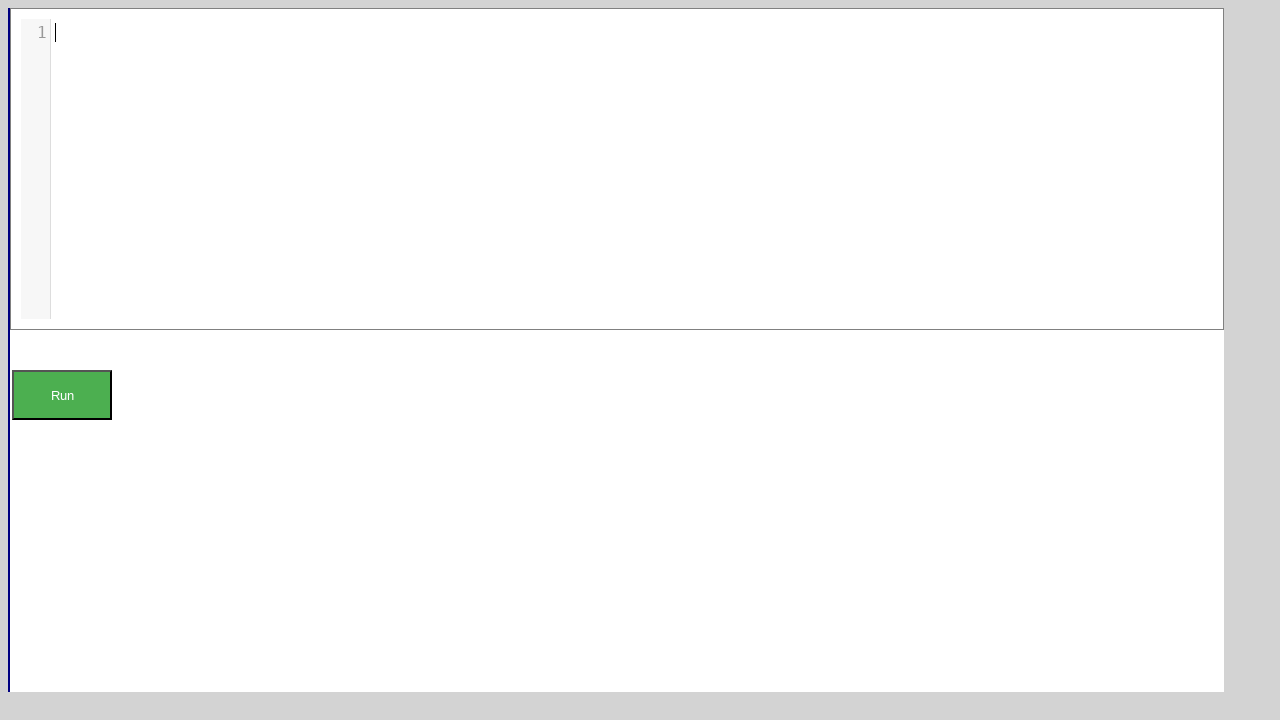